Tests form input functionality with optimized element handling, performing multiple fill and clear operations on the same input field

Starting URL: https://testeroprogramowania.github.io/selenium/basics.html

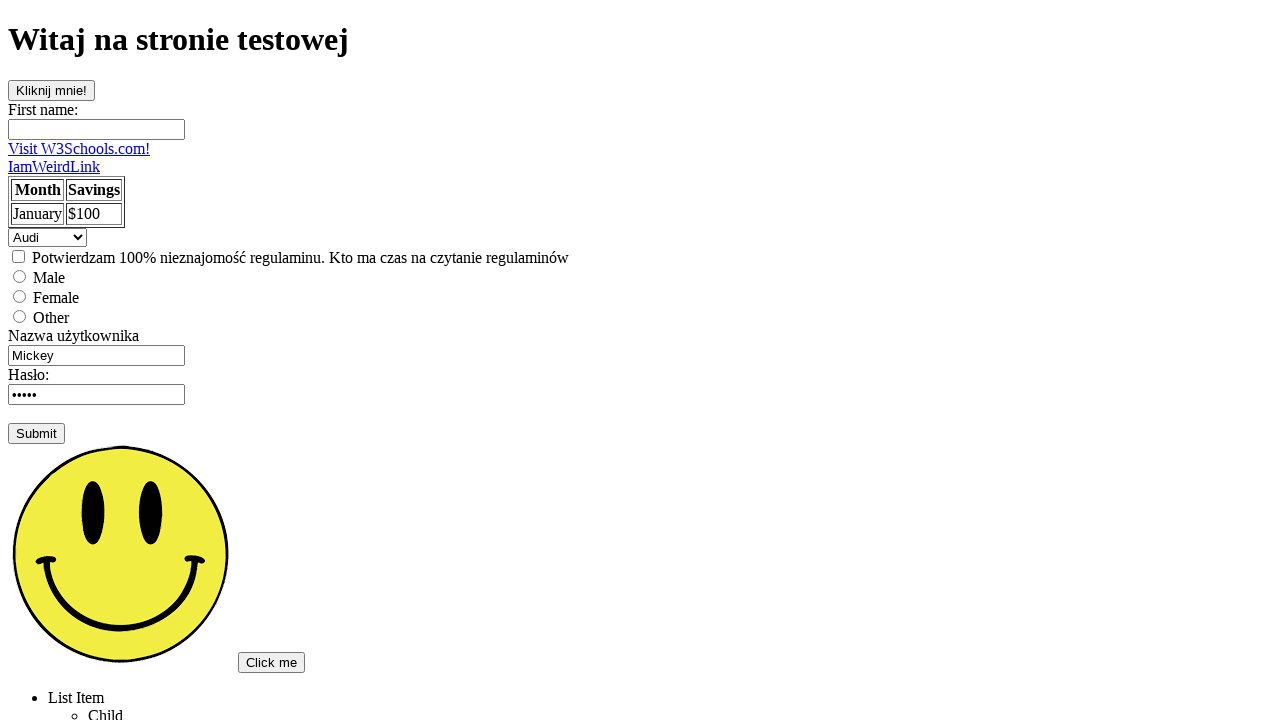

Filled fname input field with 'Piotr' on input[name='fname']
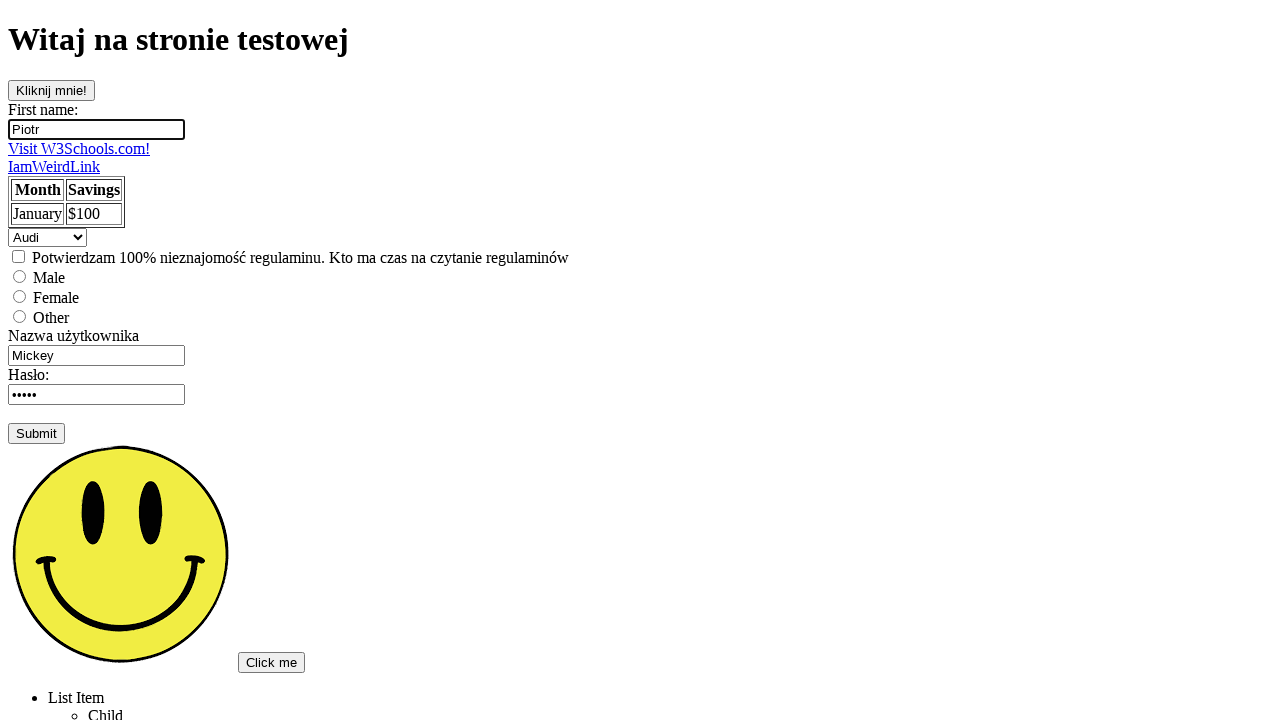

Cleared fname input field after Piotr on input[name='fname']
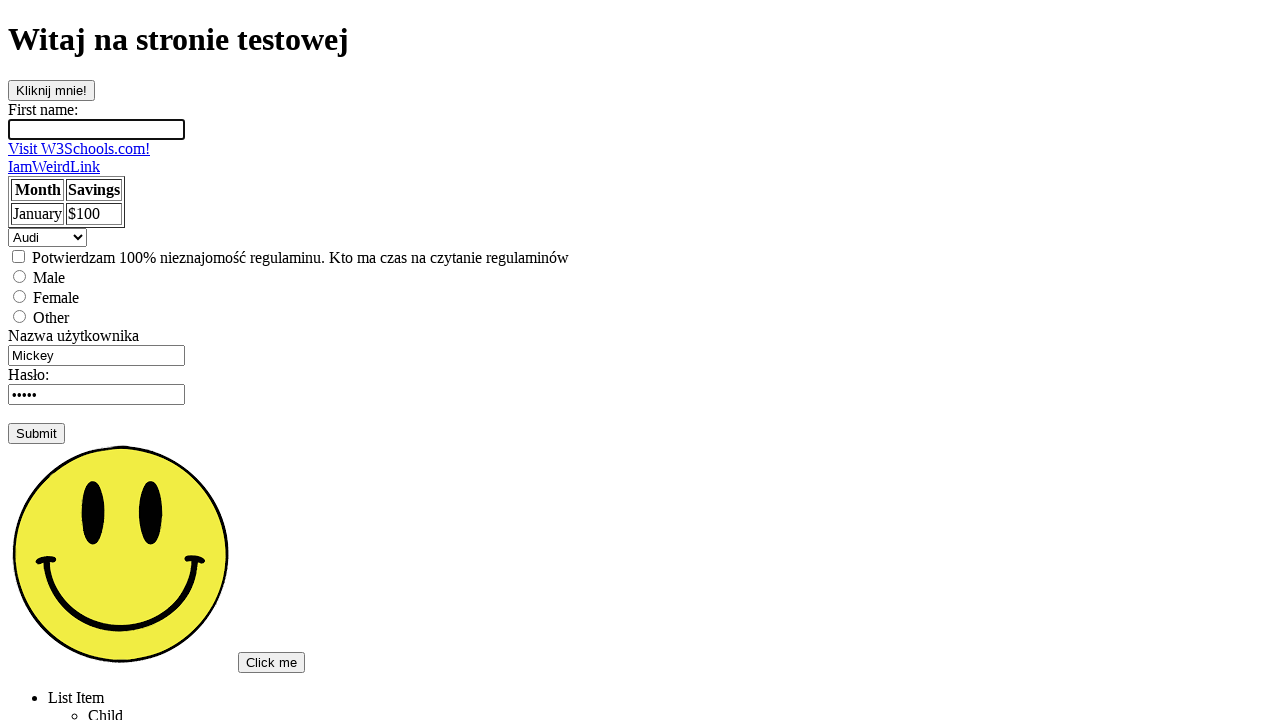

Filled fname input field with 'Ewa' on input[name='fname']
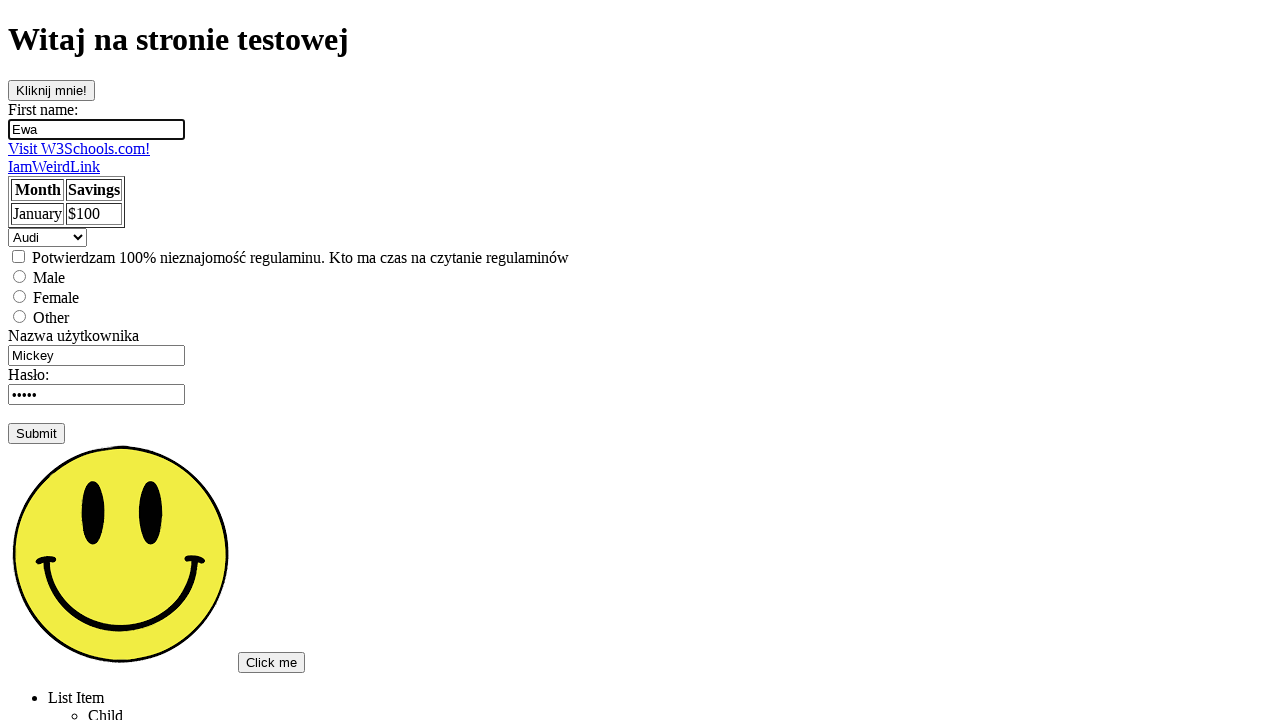

Cleared fname input field after Ewa on input[name='fname']
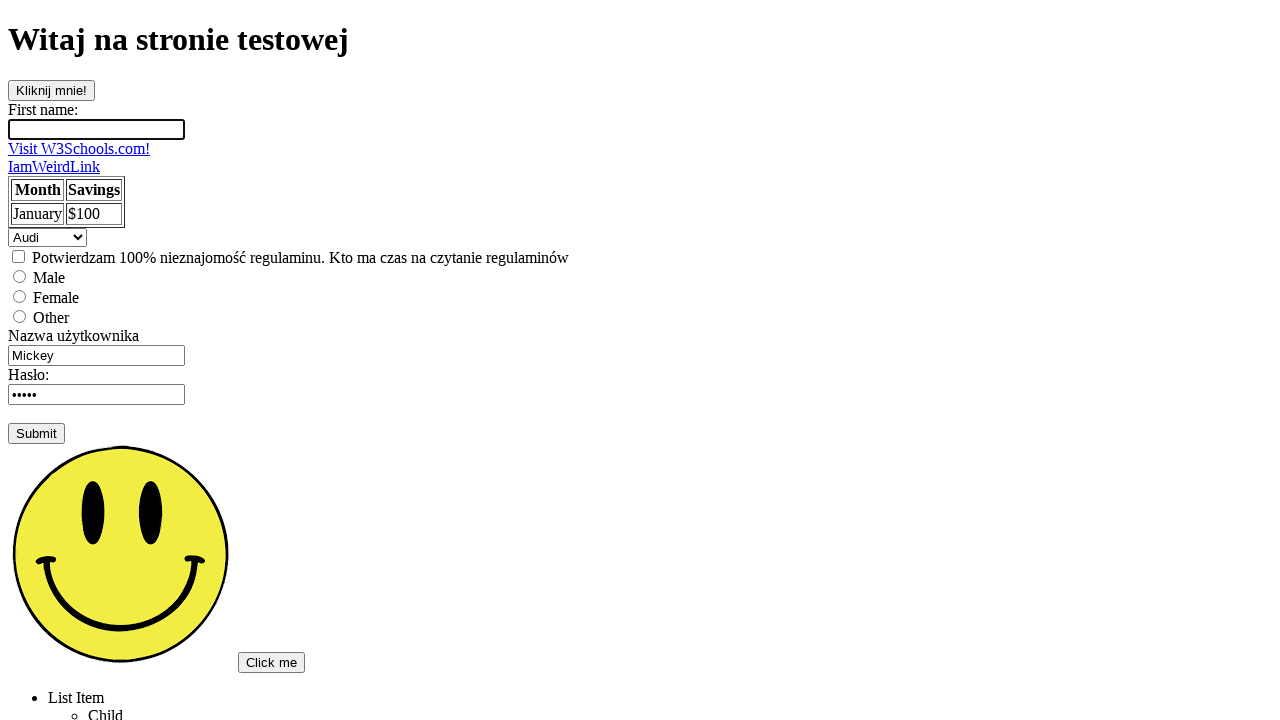

Filled fname input field with 'Adam' on input[name='fname']
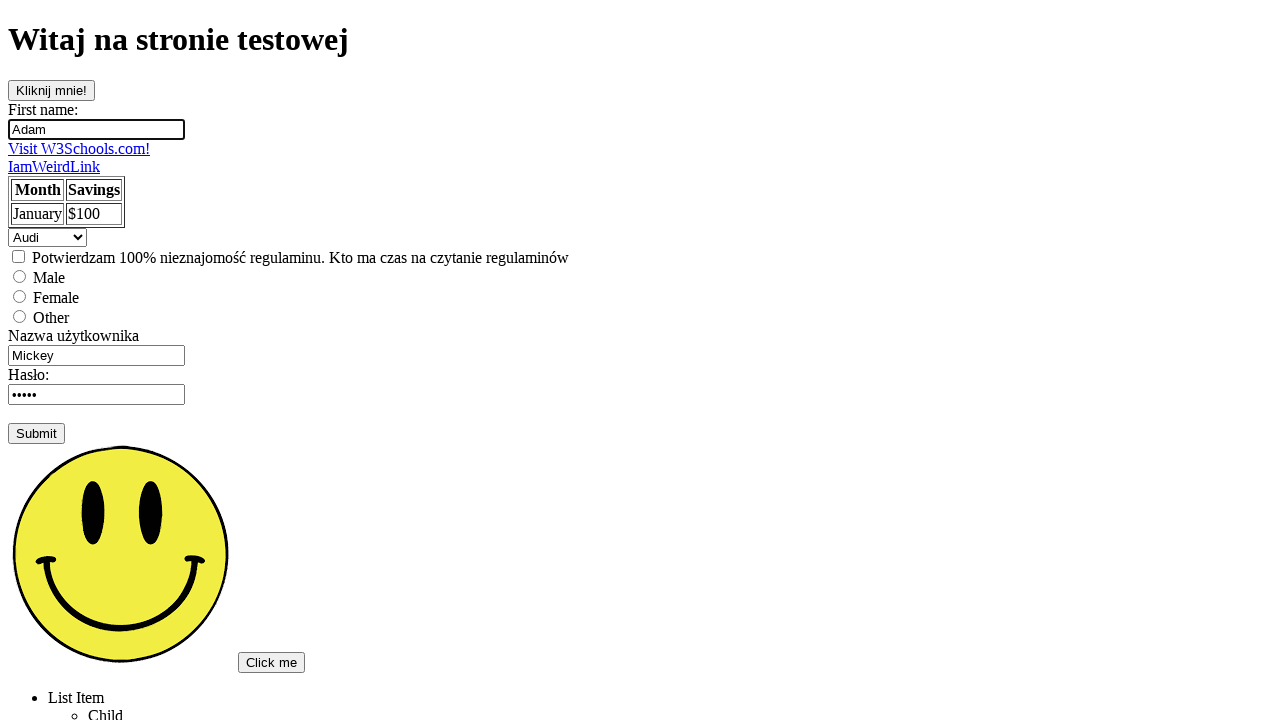

Verified fname input field contains 'Adam'
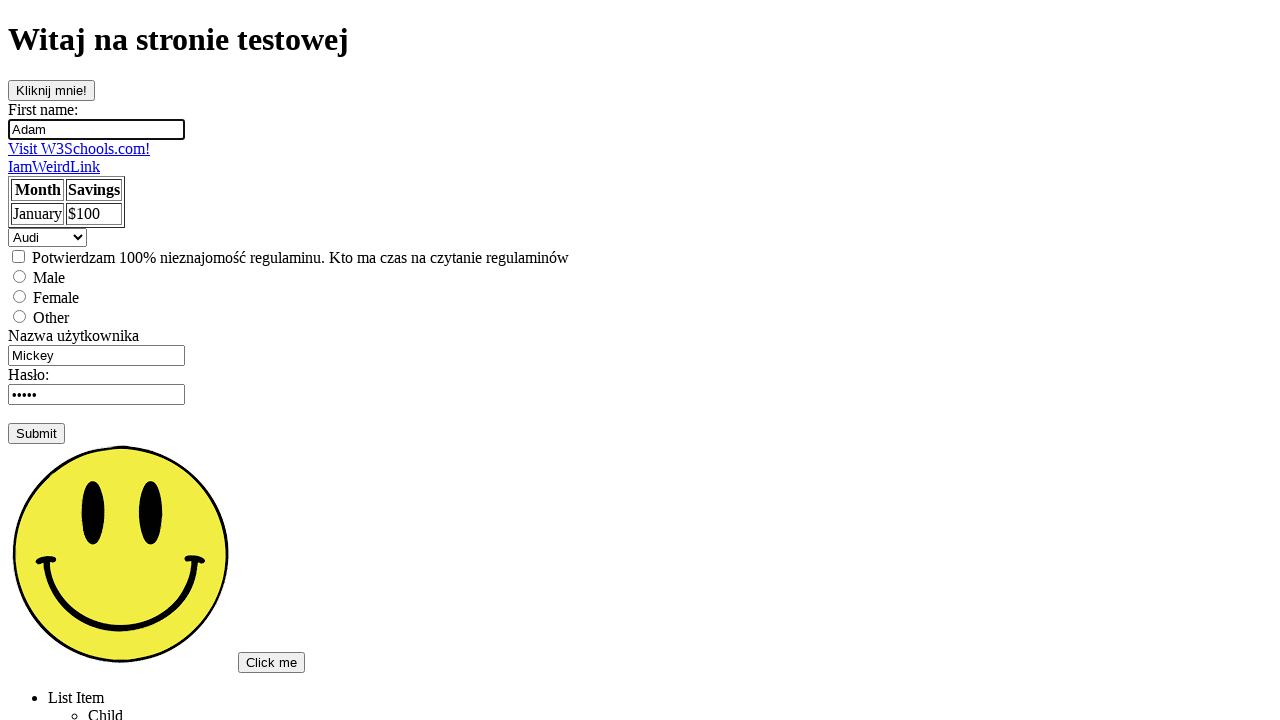

Cleared fname input field on input[name='fname']
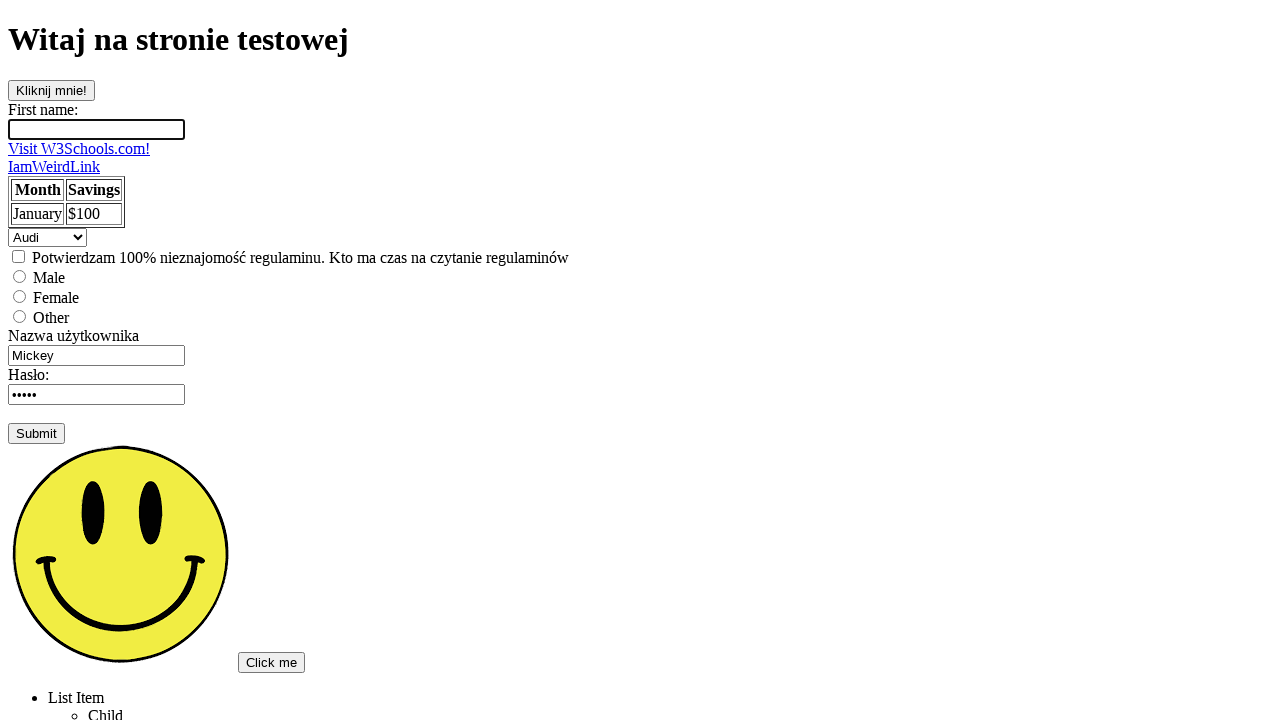

Verified fname input field is empty
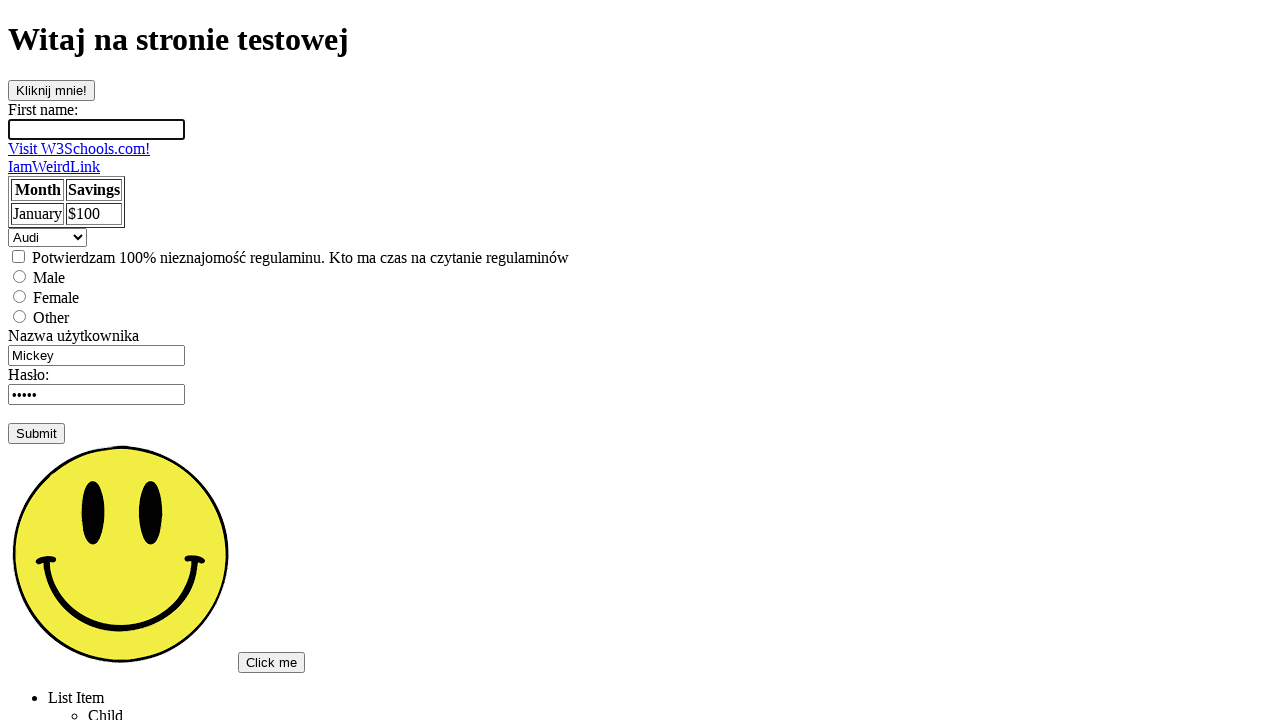

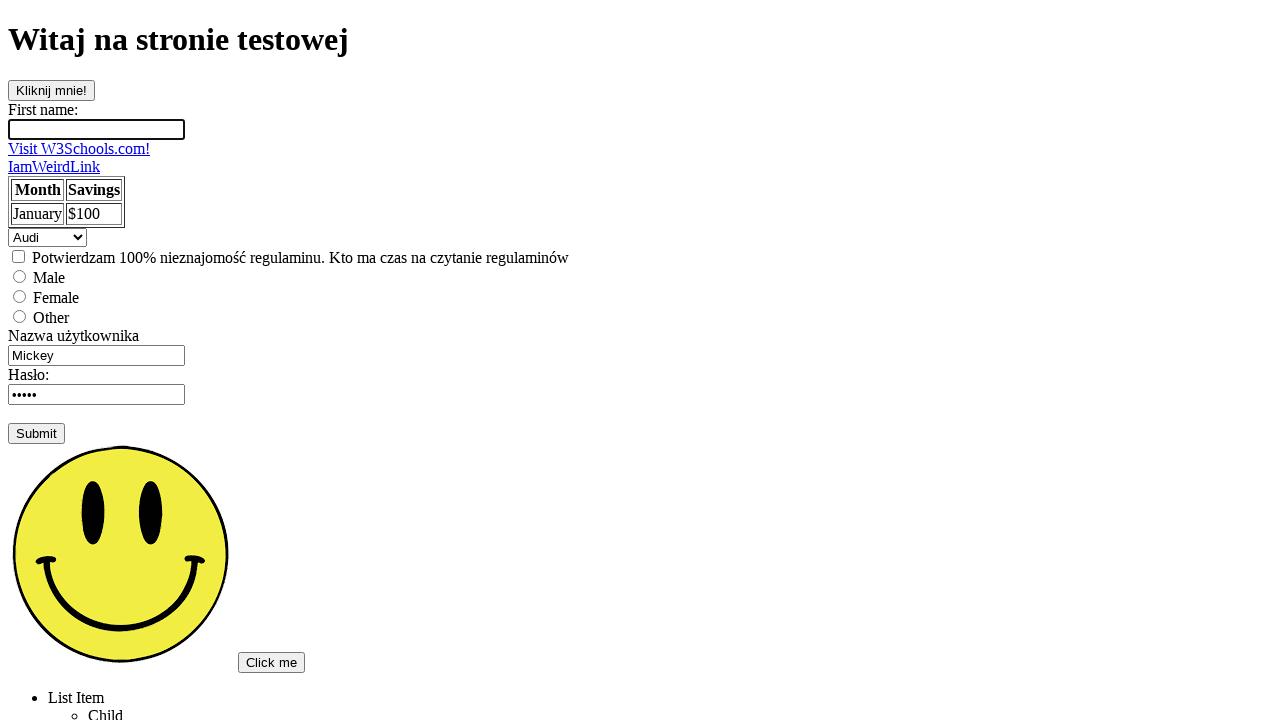